Tests multi-select dropdown functionality by selecting all options in the dropdown and verifying it supports multiple selections.

Starting URL: https://demoqa.com/select-menu

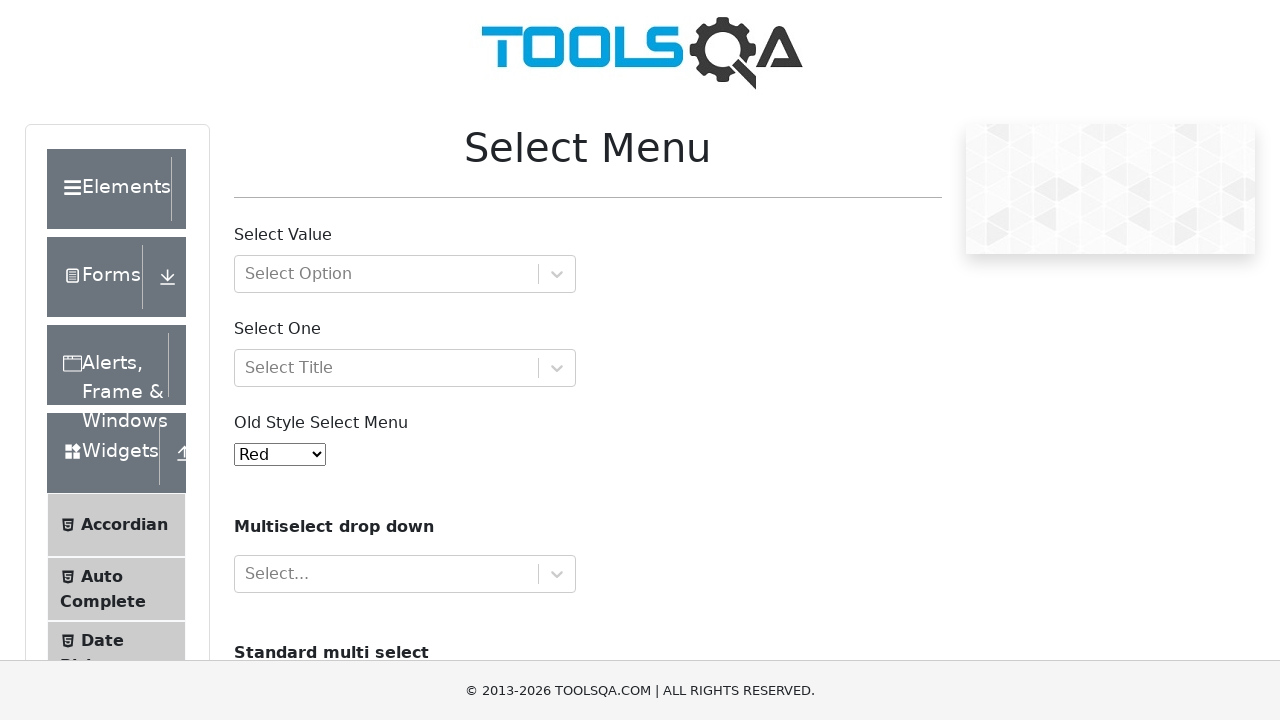

Scrolled multi-select dropdown into view
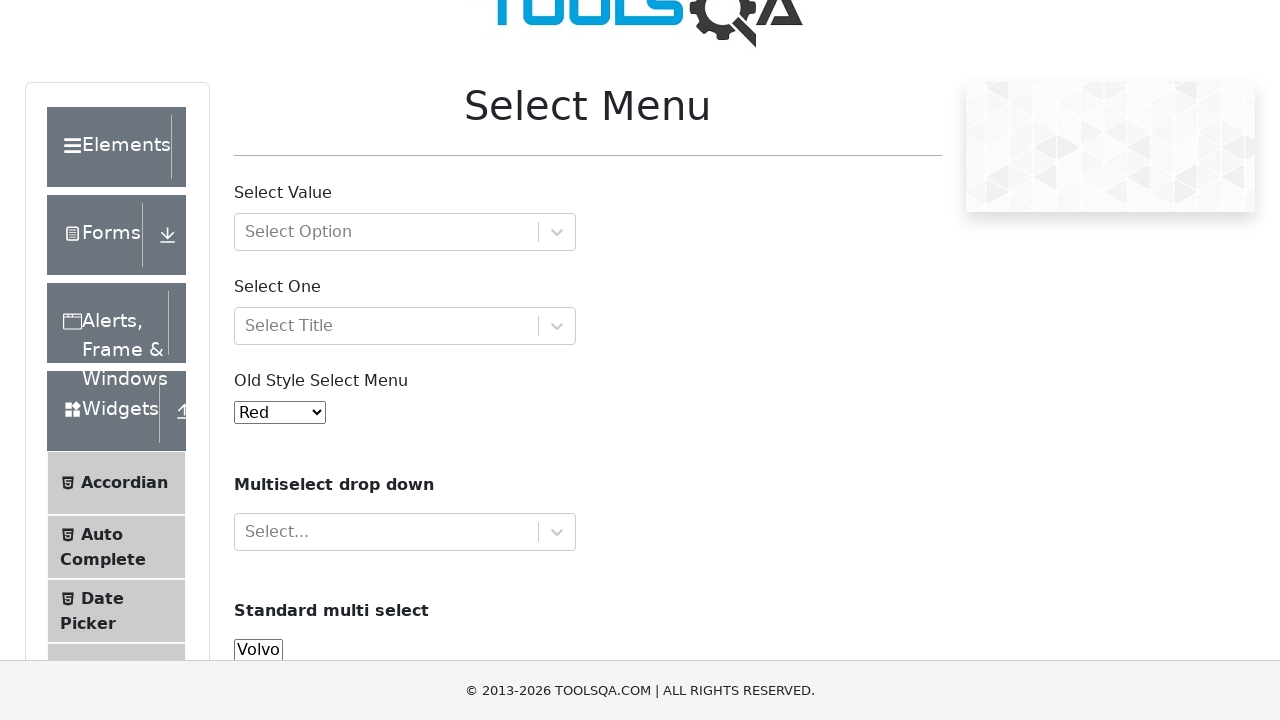

Multi-select dropdown is visible
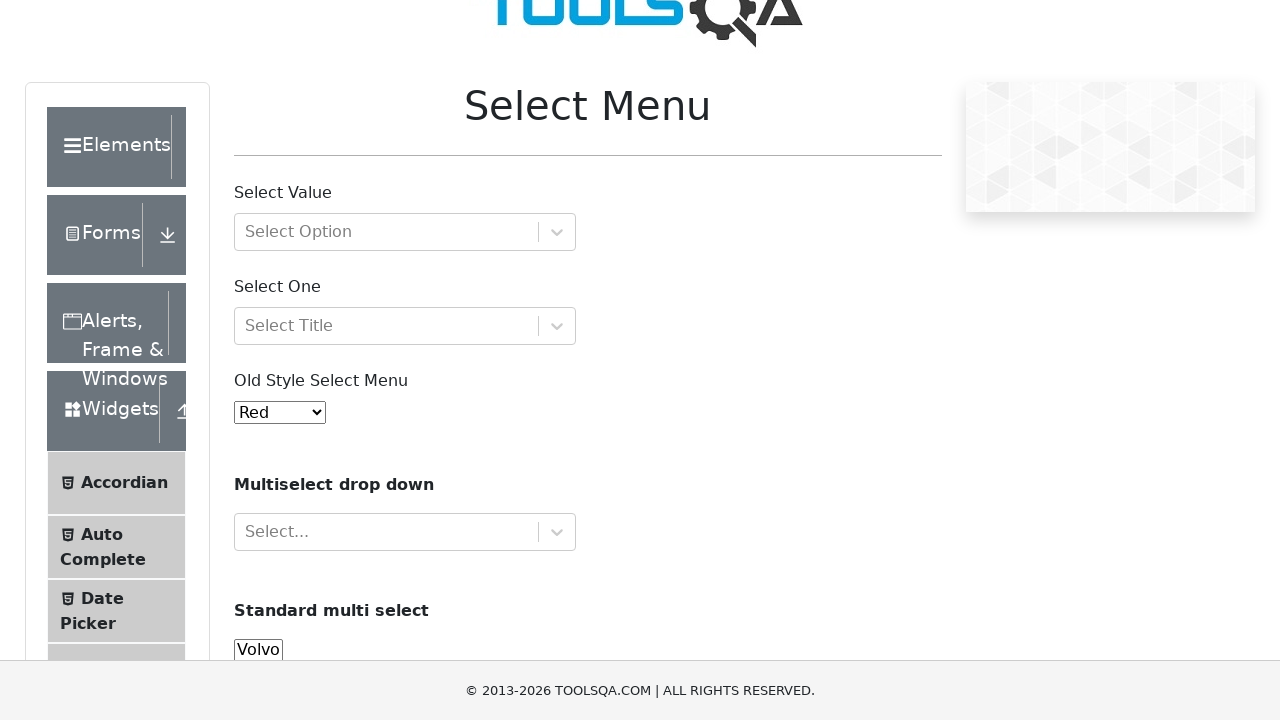

Selected first option (Volvo) from dropdown on select#cars
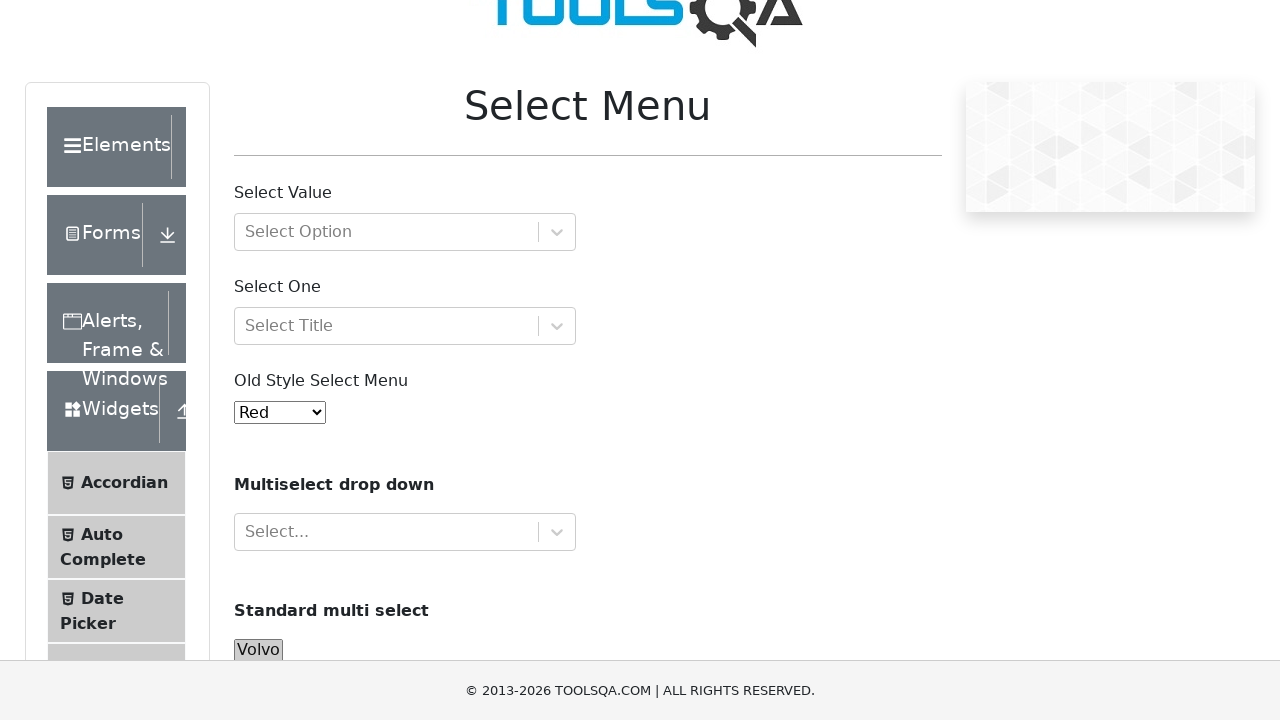

Selected second option (Saab) from dropdown on select#cars
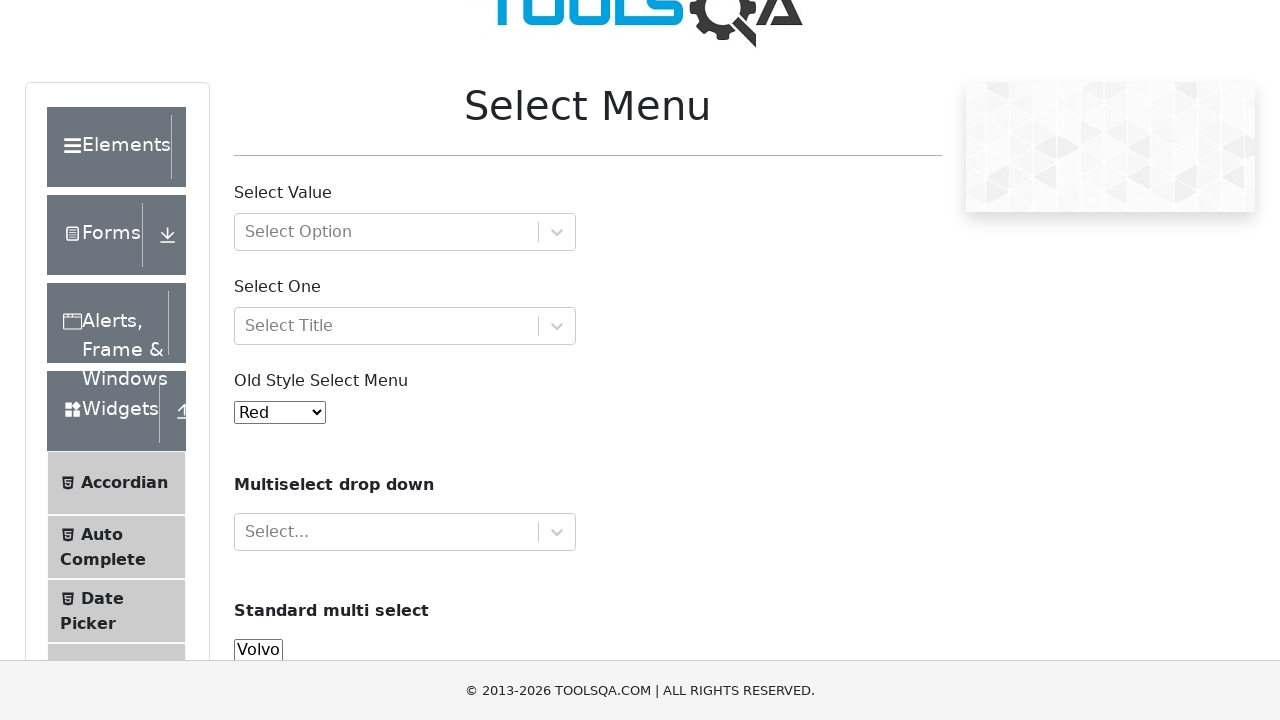

Selected third option (Opel) from dropdown on select#cars
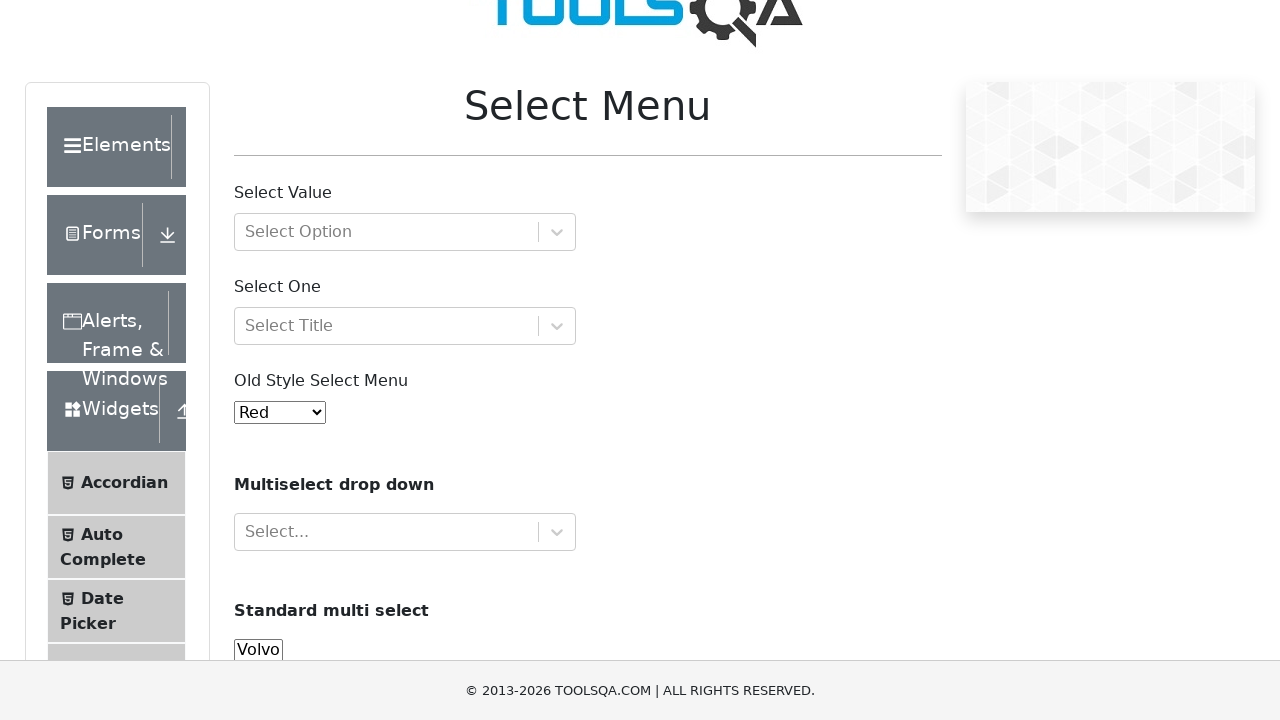

Selected fourth option (Audi) from dropdown on select#cars
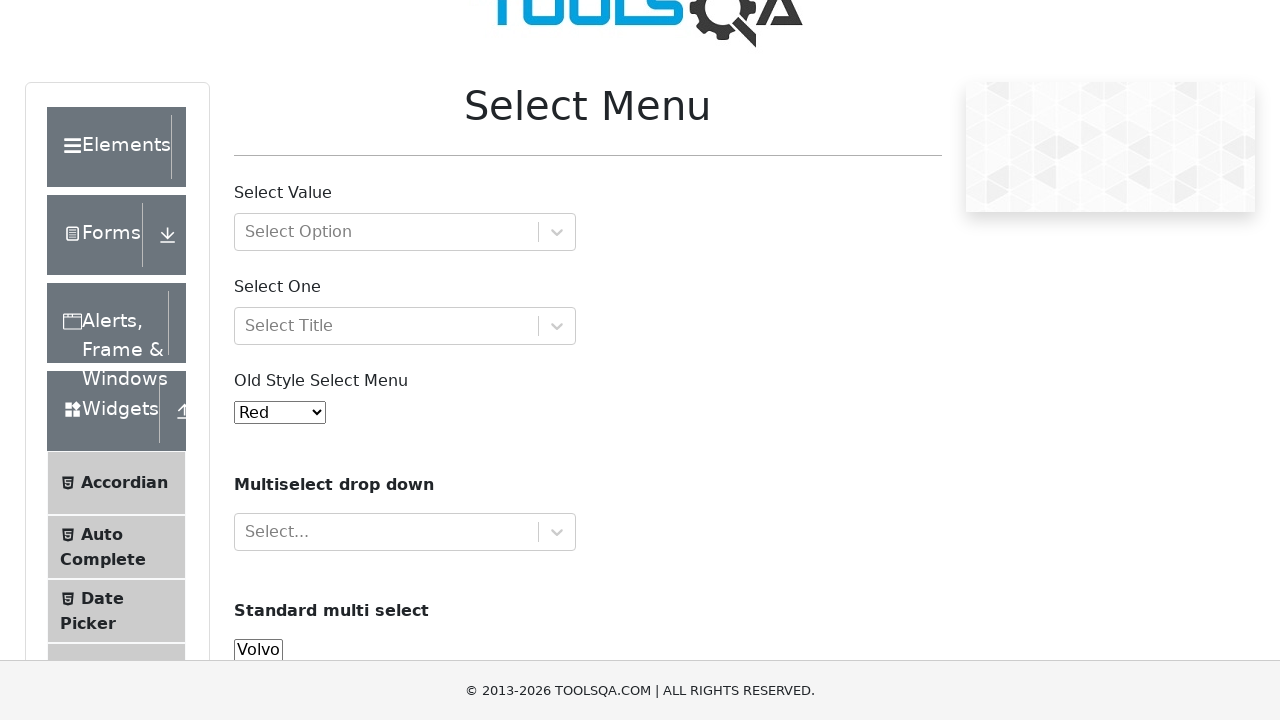

Selected all options (Volvo, Saab, Opel, Audi) in multi-select dropdown on select#cars
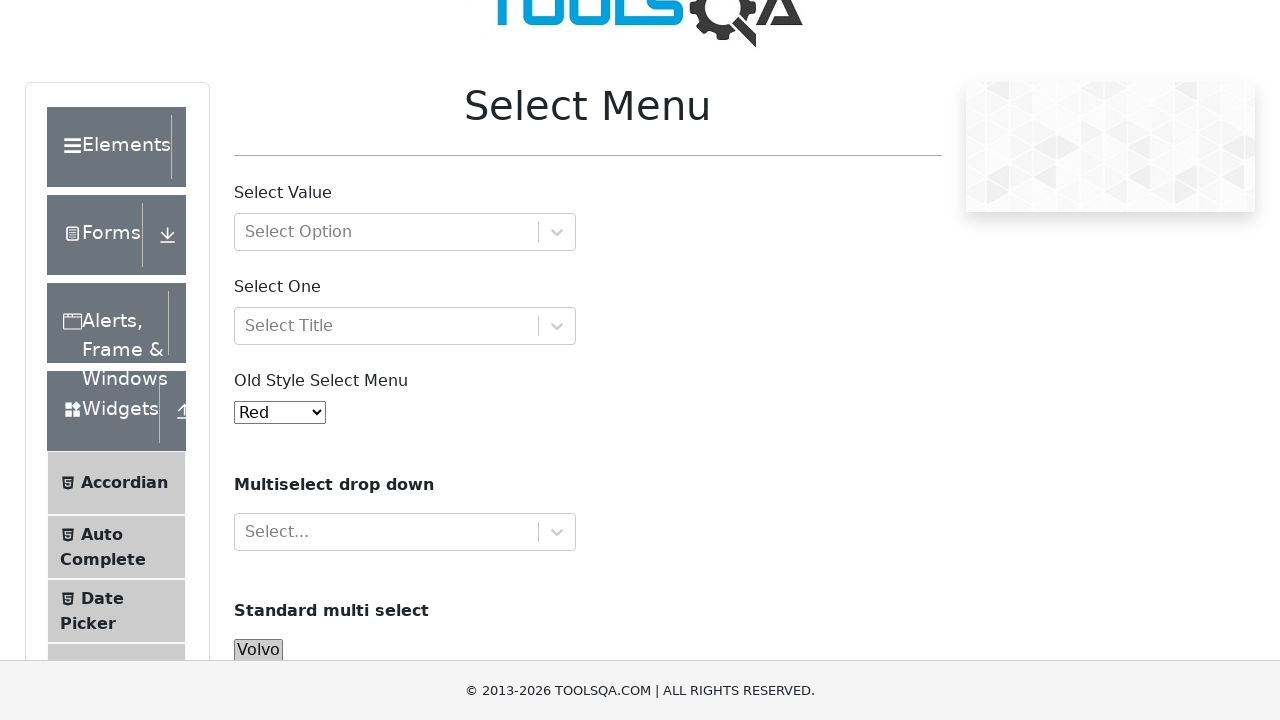

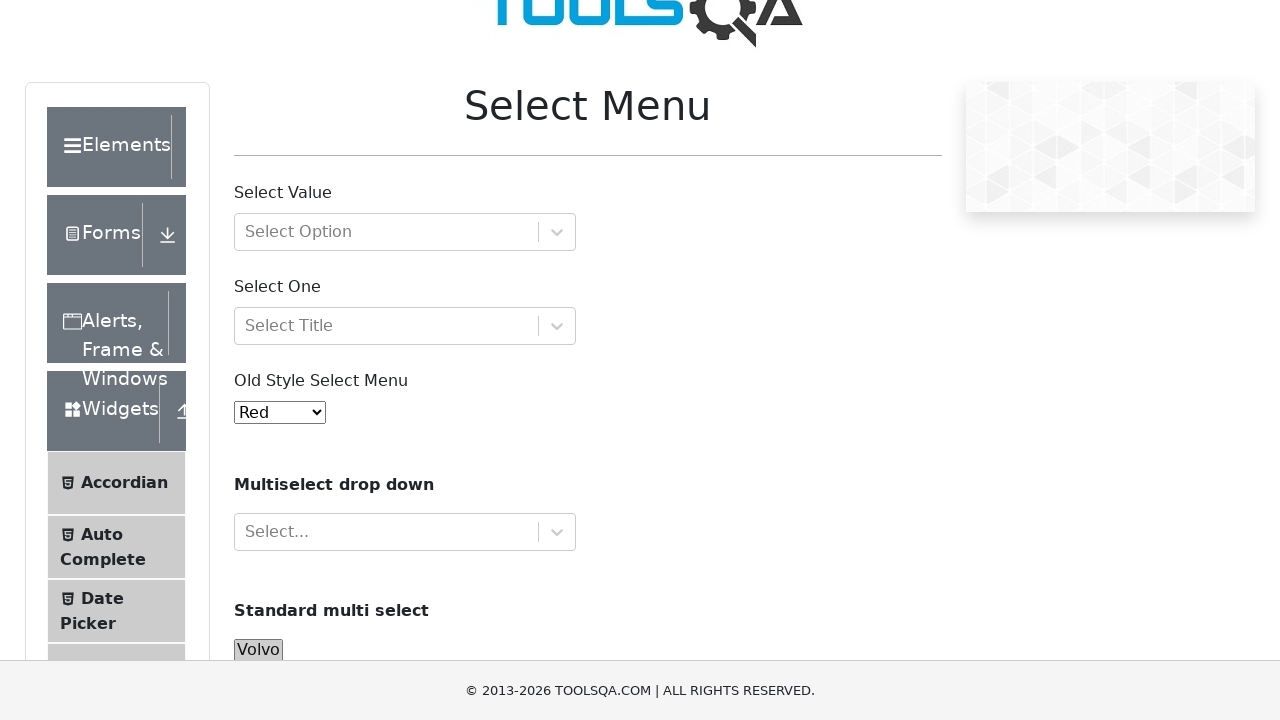